Checks bus availability on the Sri Lanka Transport Board e-seat booking website by navigating to a search results page for a specific route and date, then verifying if bus schedules are displayed.

Starting URL: https://sltb.eseat.lk/search?type=1&from=Colombo&to=Kandy&from_date=2025-03-15&to_date=

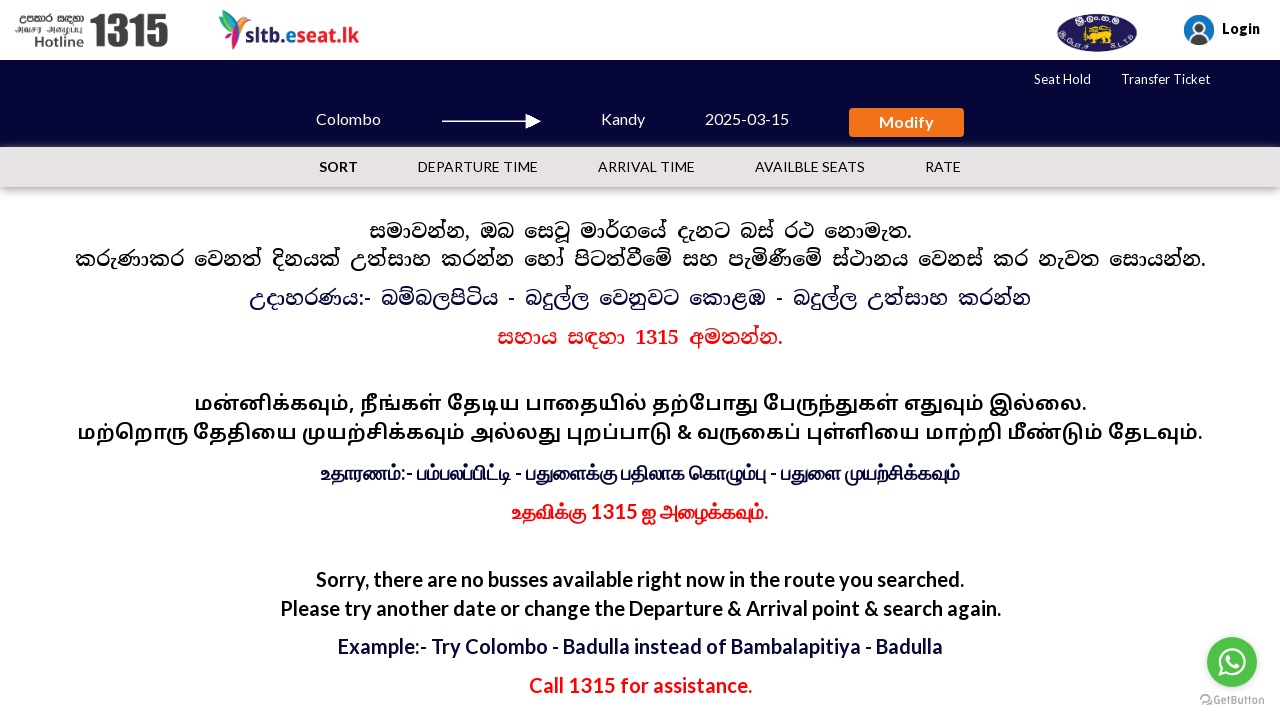

Waited for page to reach networkidle state - page fully loaded
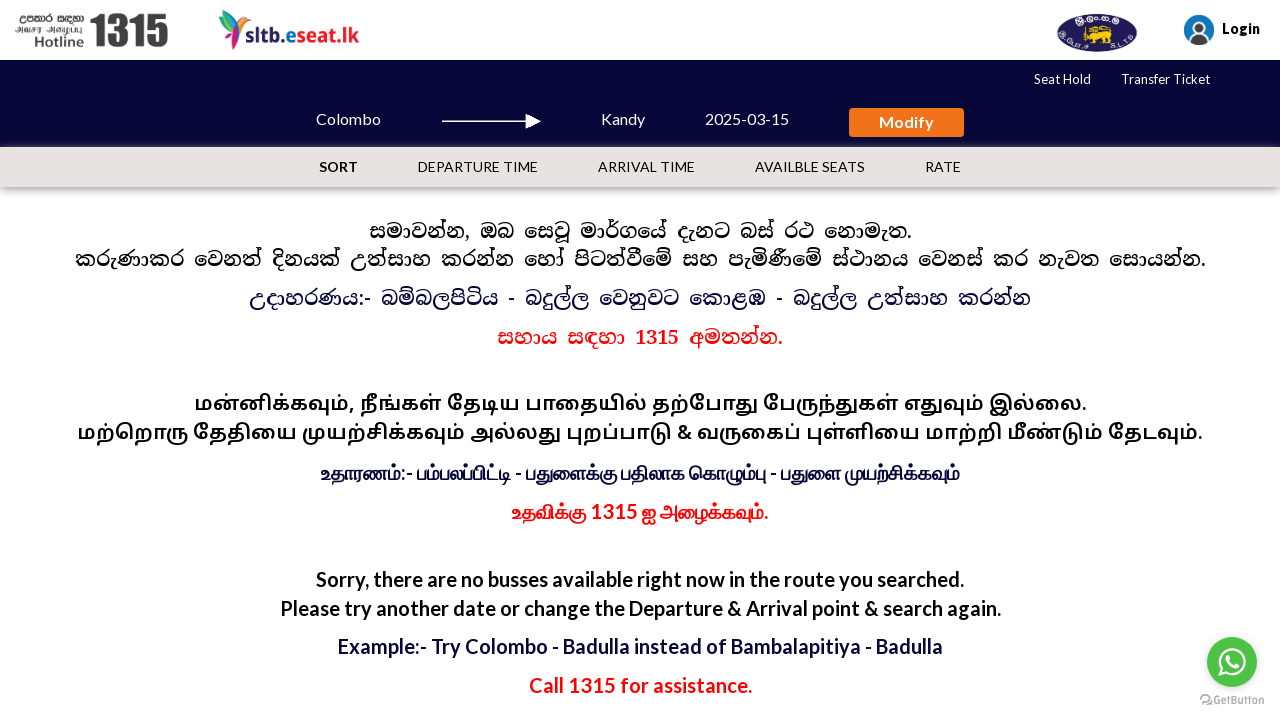

Waited 5 seconds for bus schedules to load
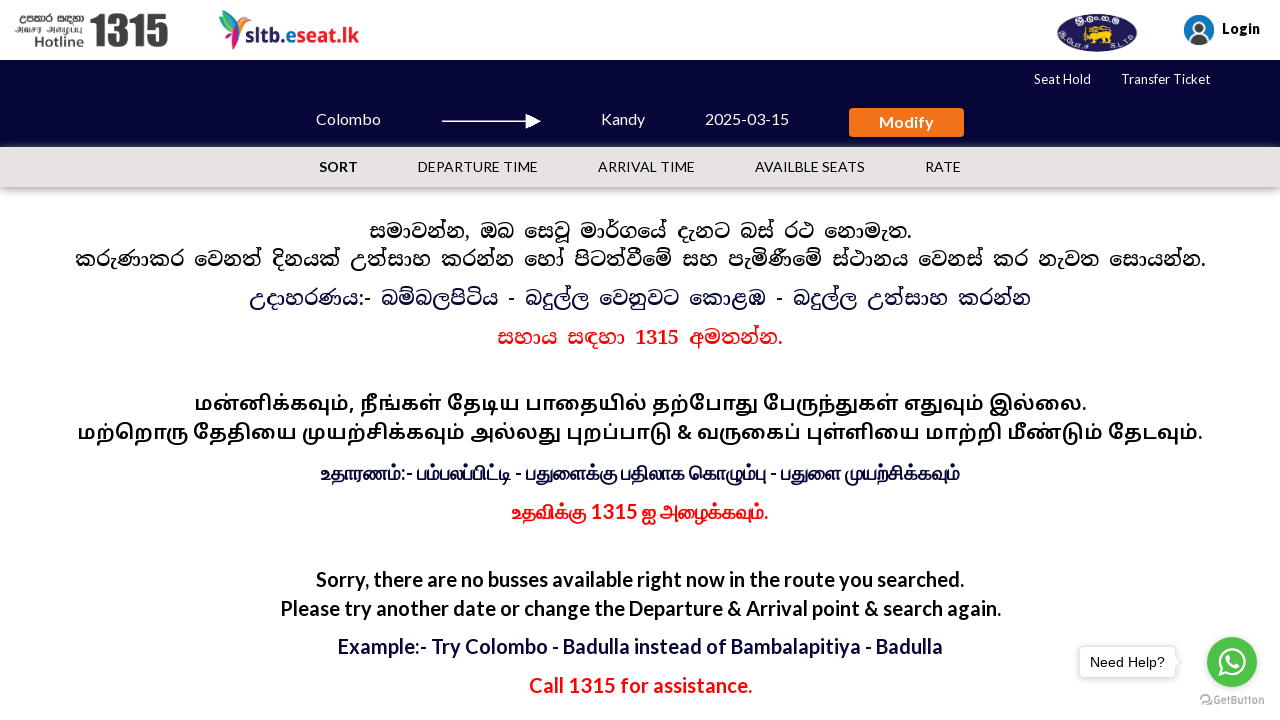

Verified page body element is present - bus schedules should be visible
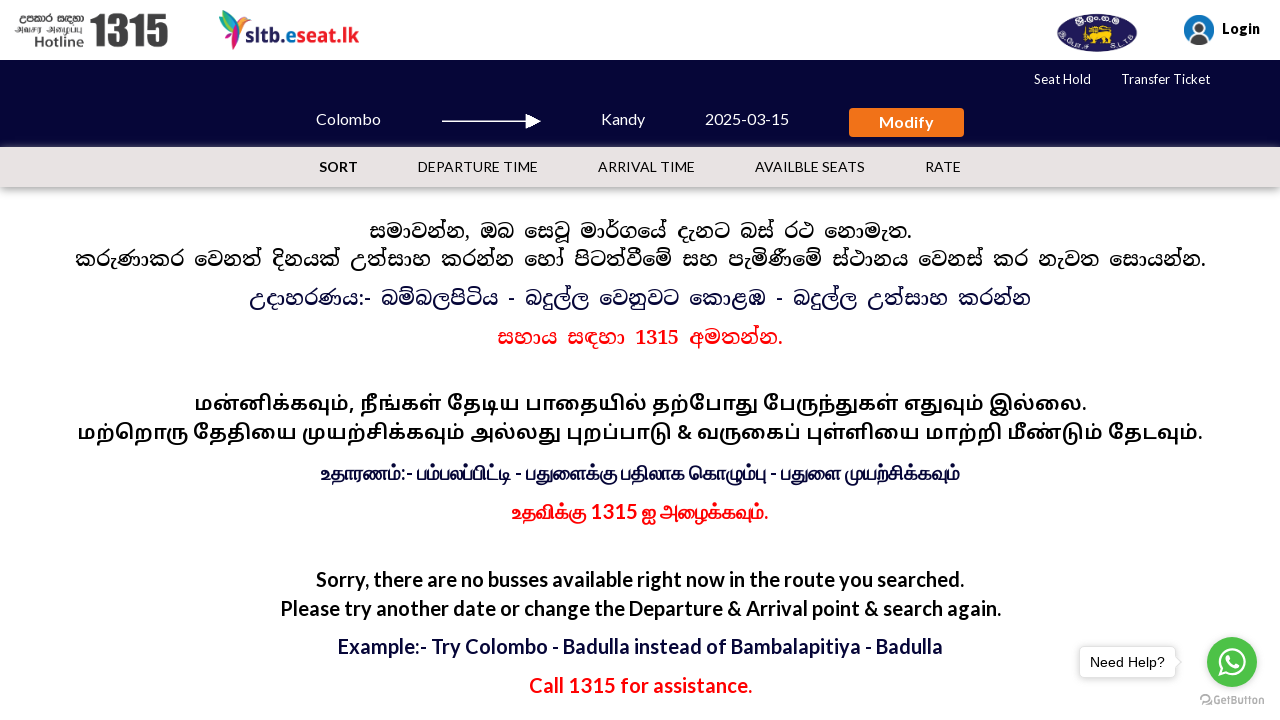

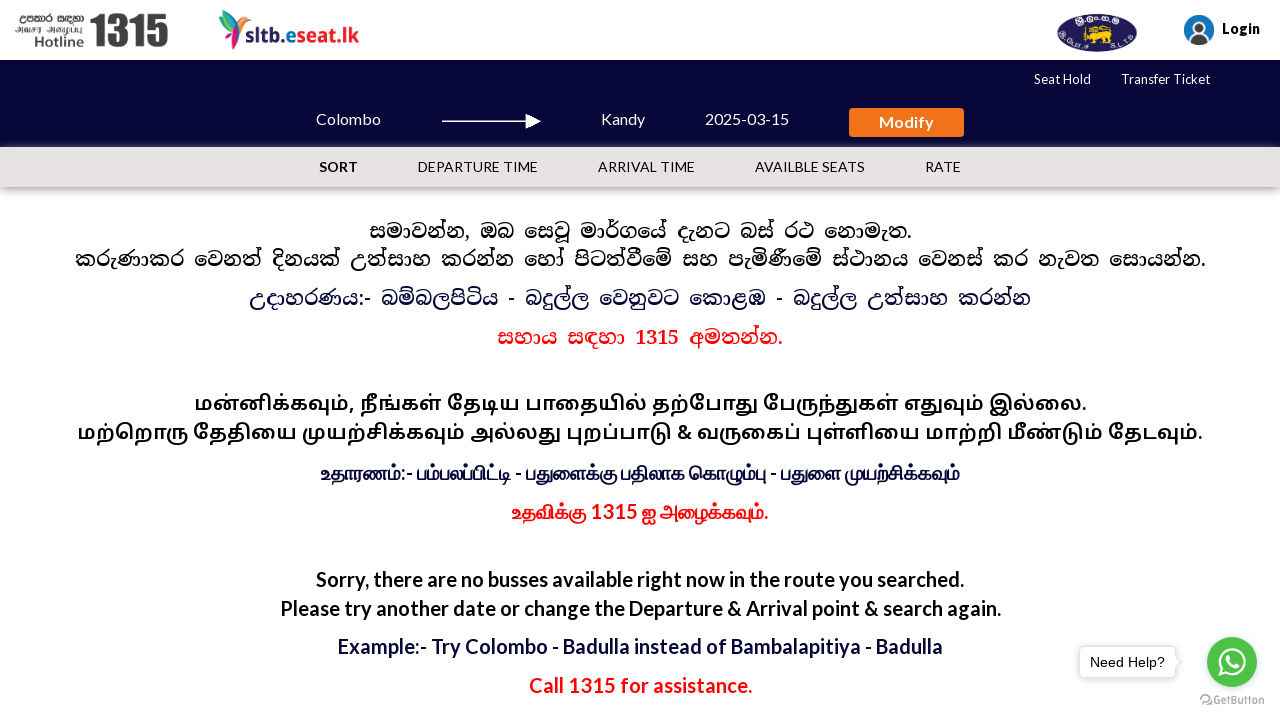